Tests alert handling by clicking a button that triggers a JavaScript alert and then accepting/dismissing the alert dialog

Starting URL: https://formy-project.herokuapp.com/switch-window

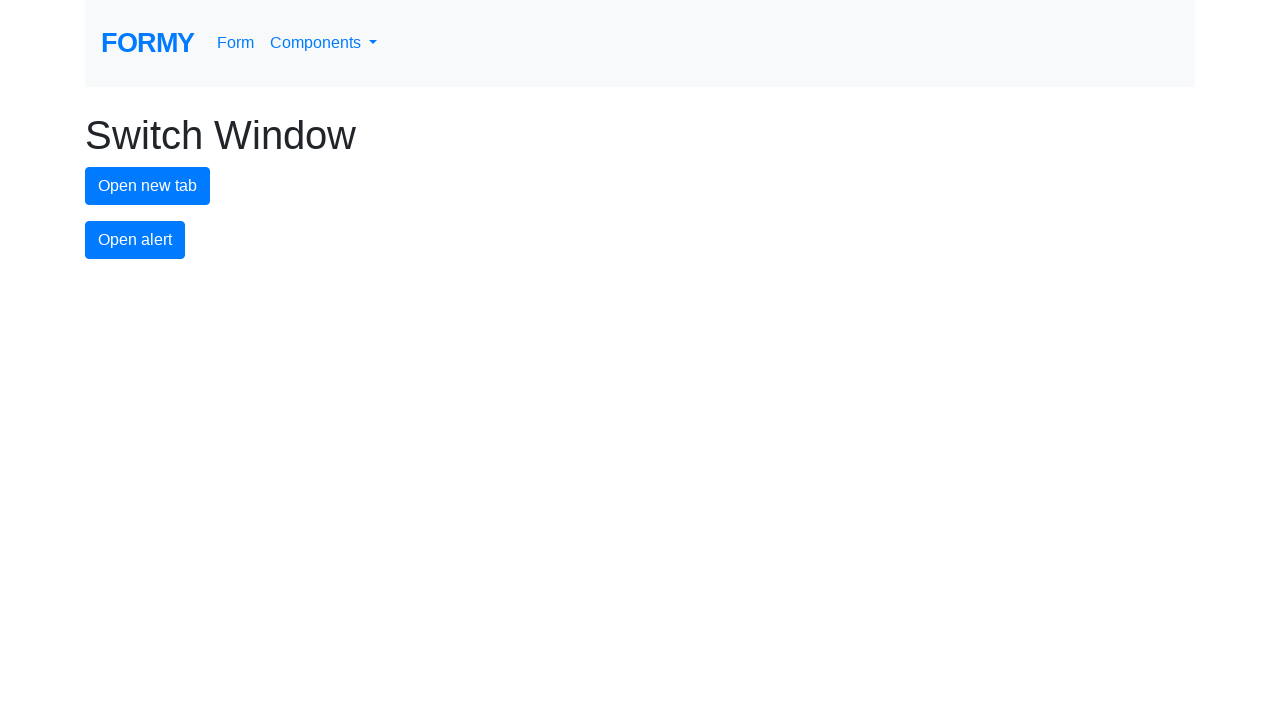

Set up dialog handler to accept alerts
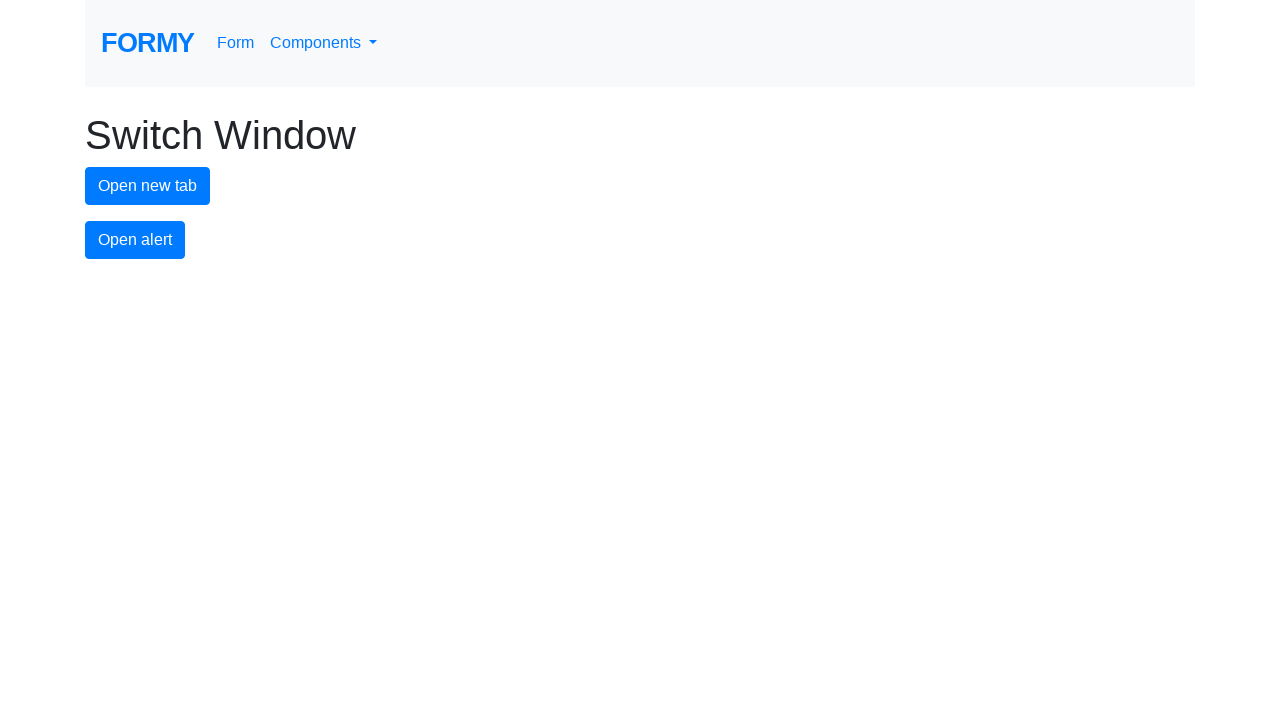

Clicked alert button to trigger JavaScript alert at (135, 240) on #alert-button
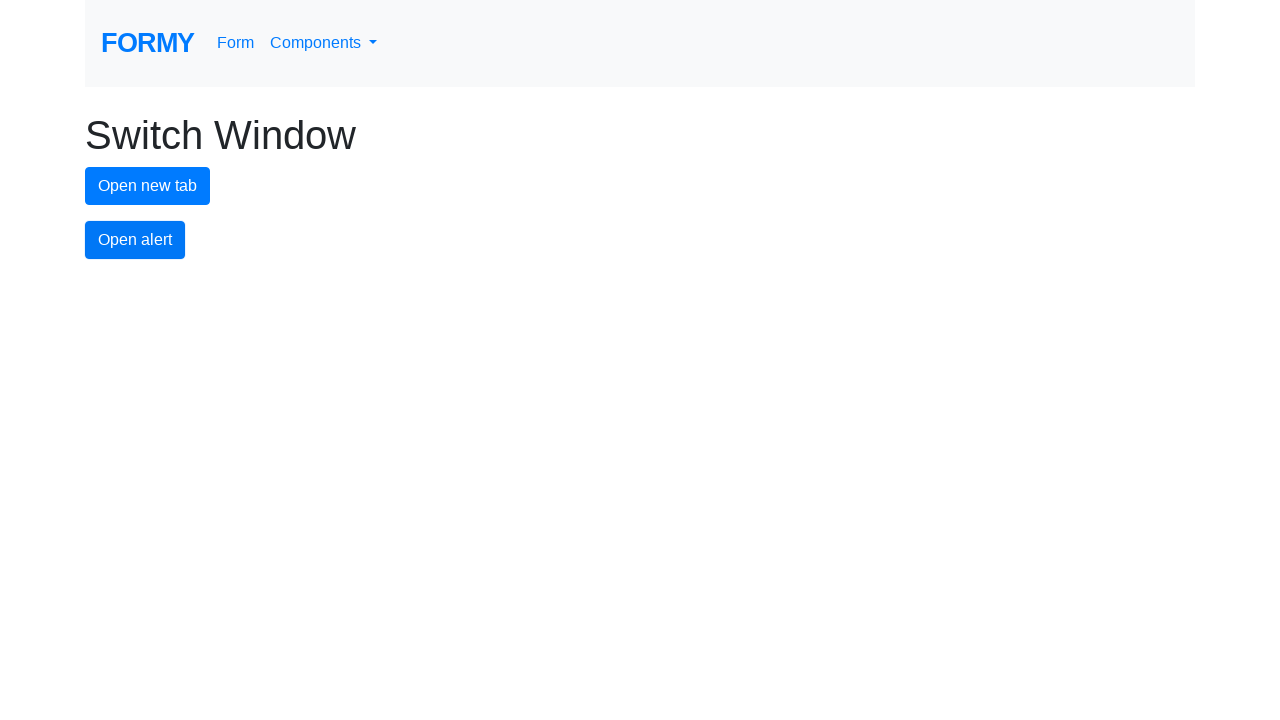

Waited for alert handling to complete
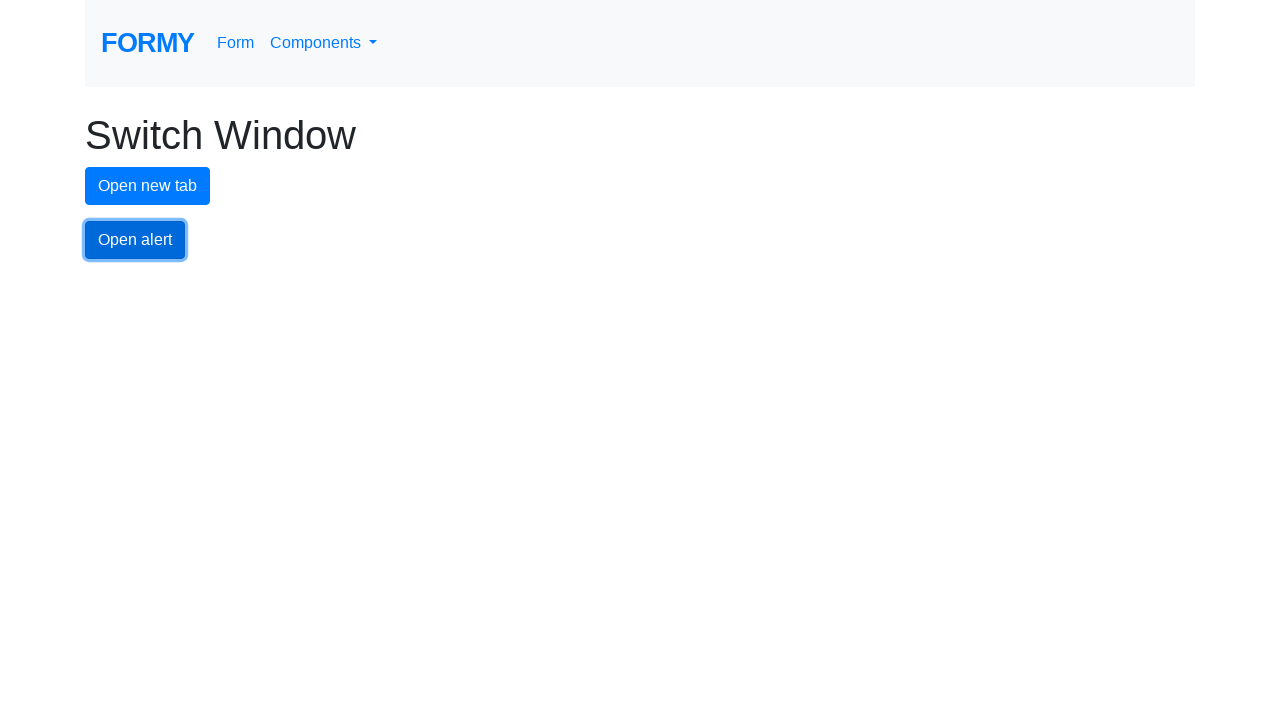

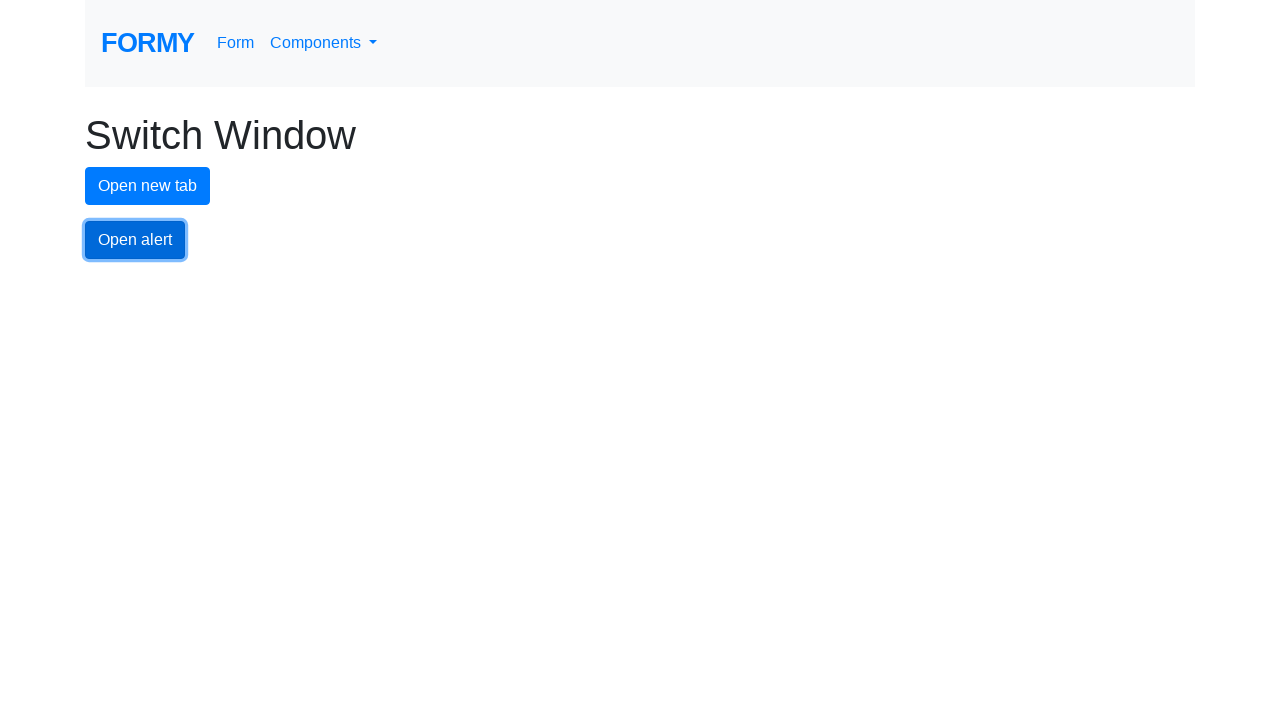